Tests the first name input field by filling it and submitting the form

Starting URL: http://suninjuly.github.io/registration1.html

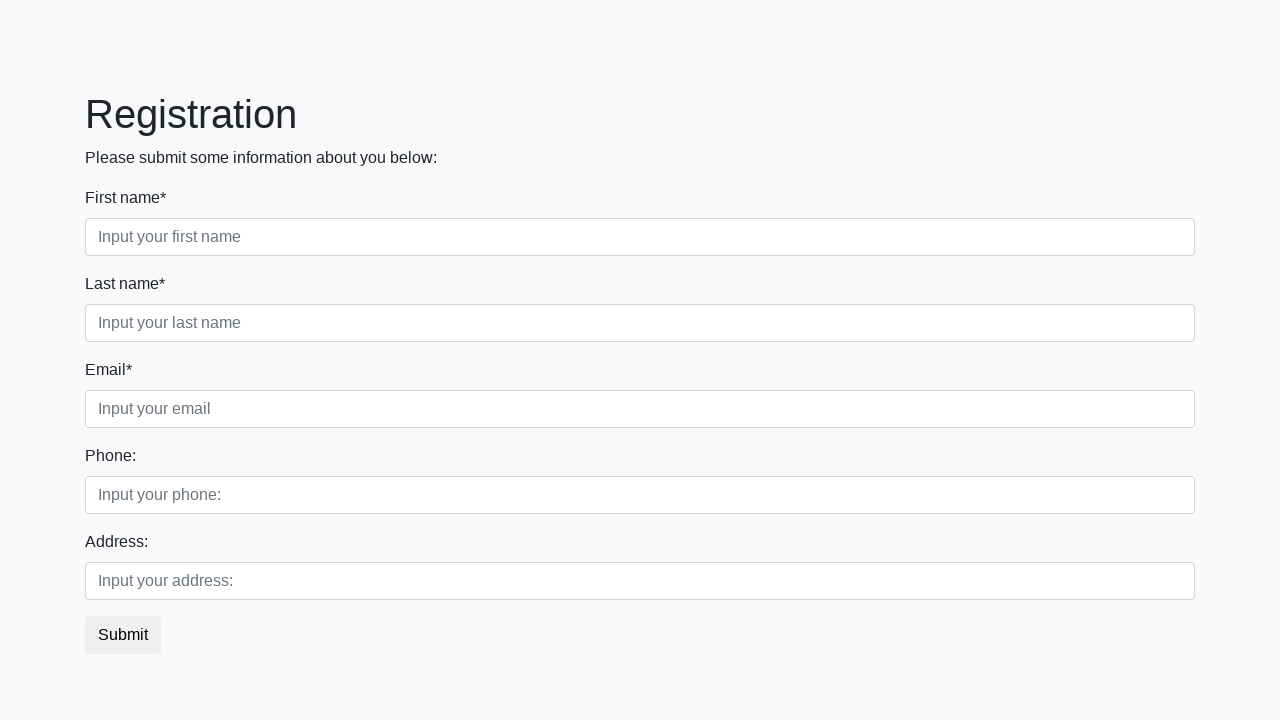

Filled first name field with 'John' on [placeholder="Input your first name"]
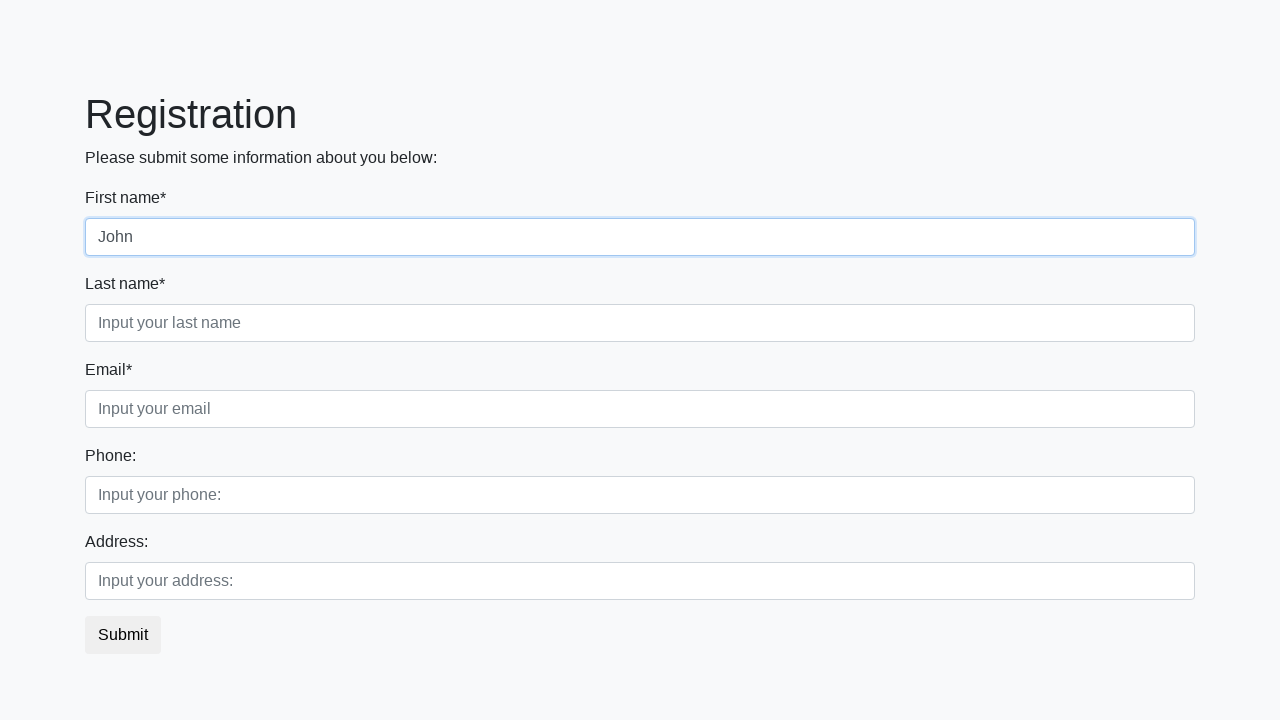

Clicked submit button to submit the form at (123, 635) on button.btn
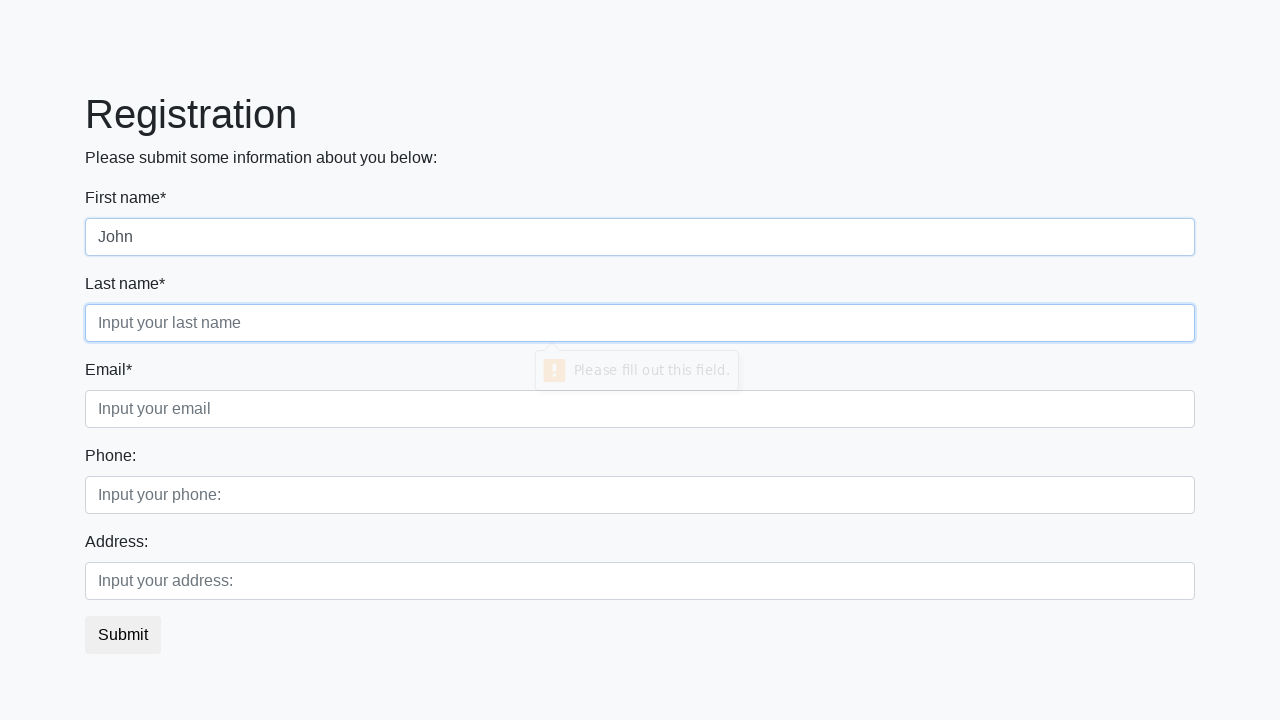

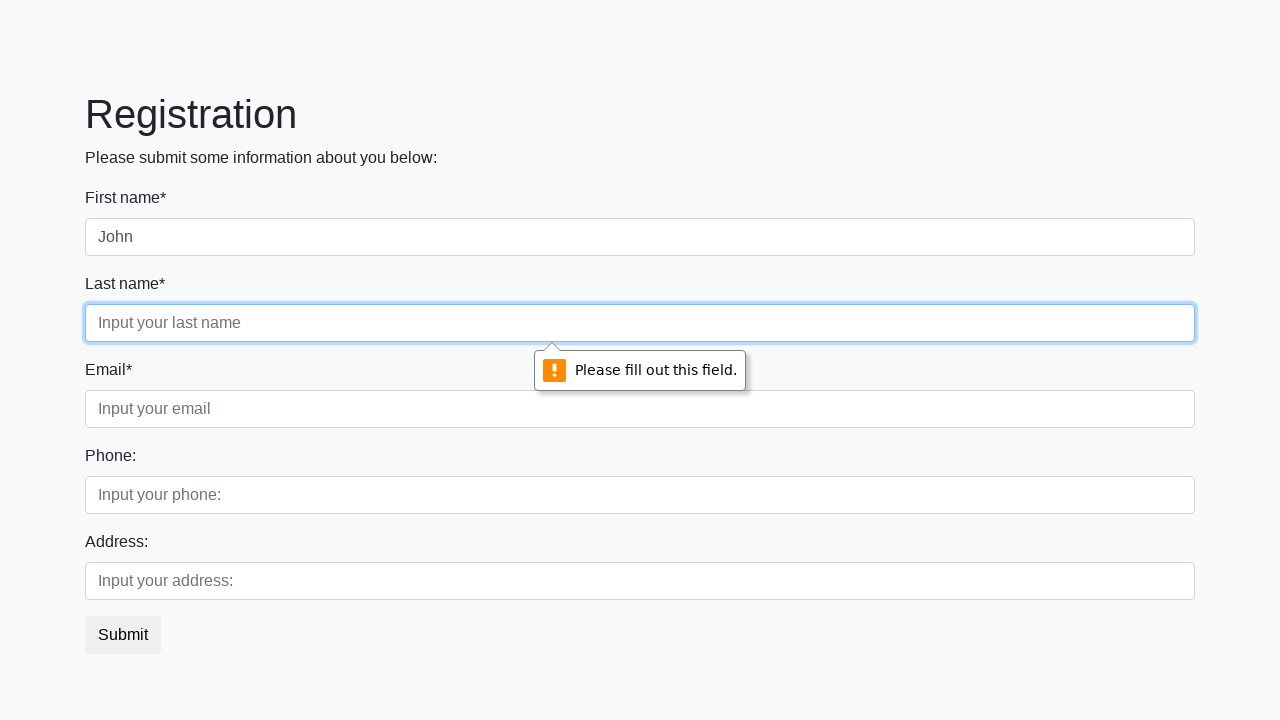